Verifies that the page title matches the expected title "OrangeHRM"

Starting URL: https://opensource-demo.orangehrmlive.com/

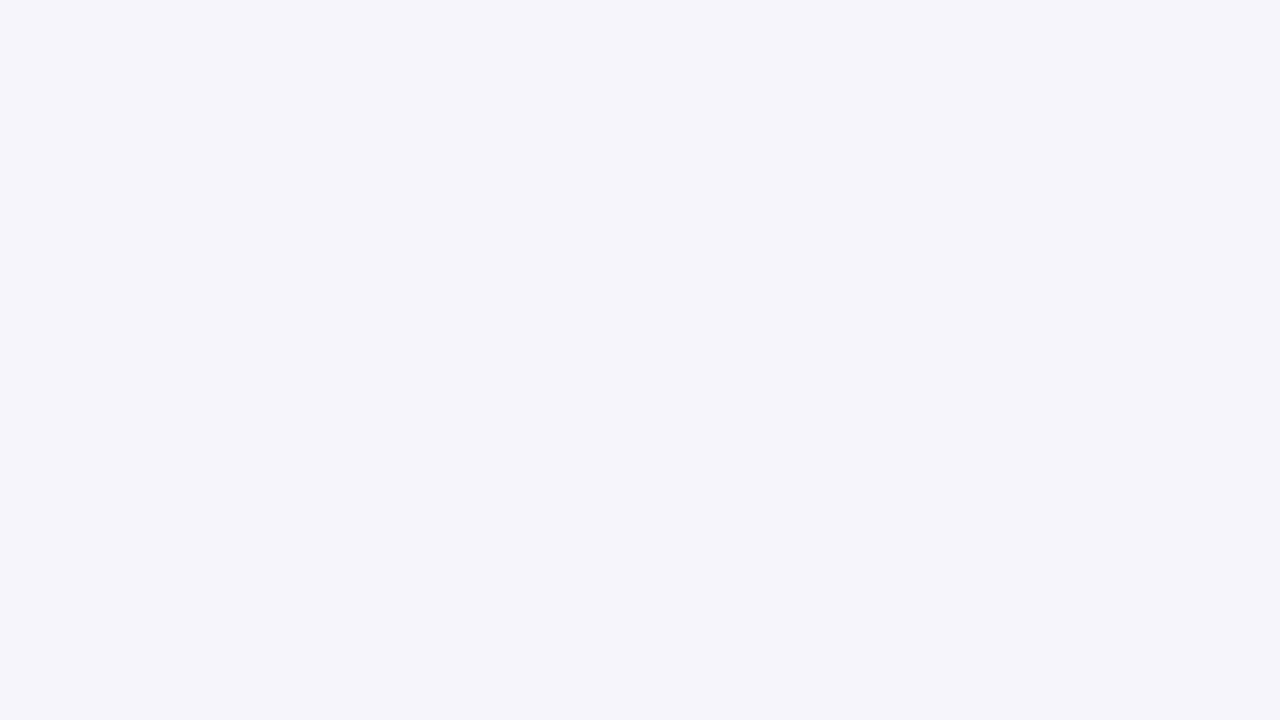

Retrieved page title
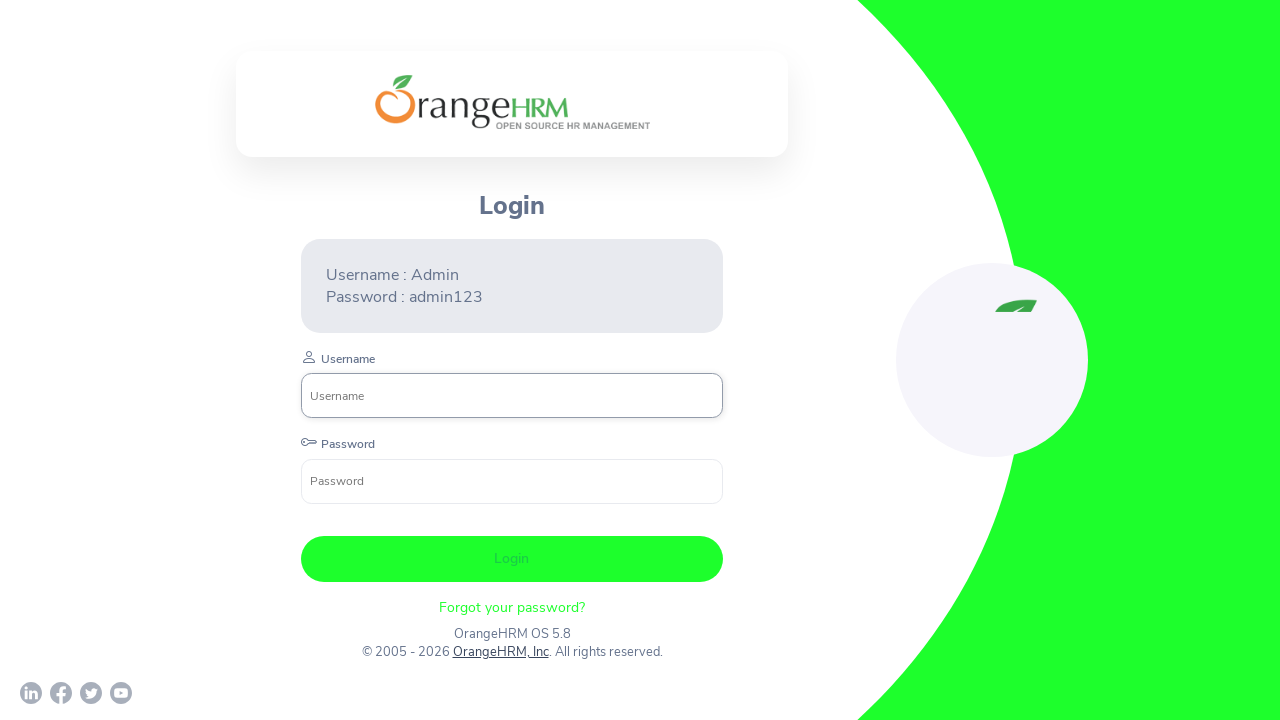

Verified page title matches expected 'OrangeHRM'
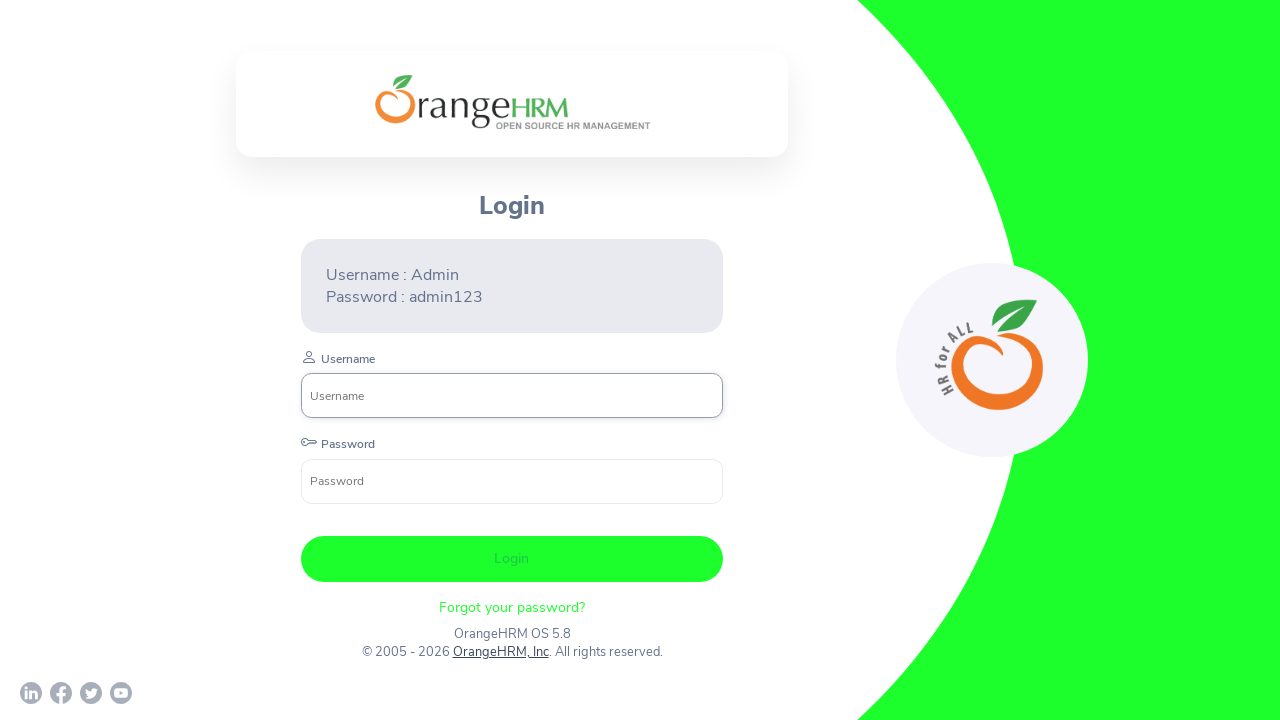

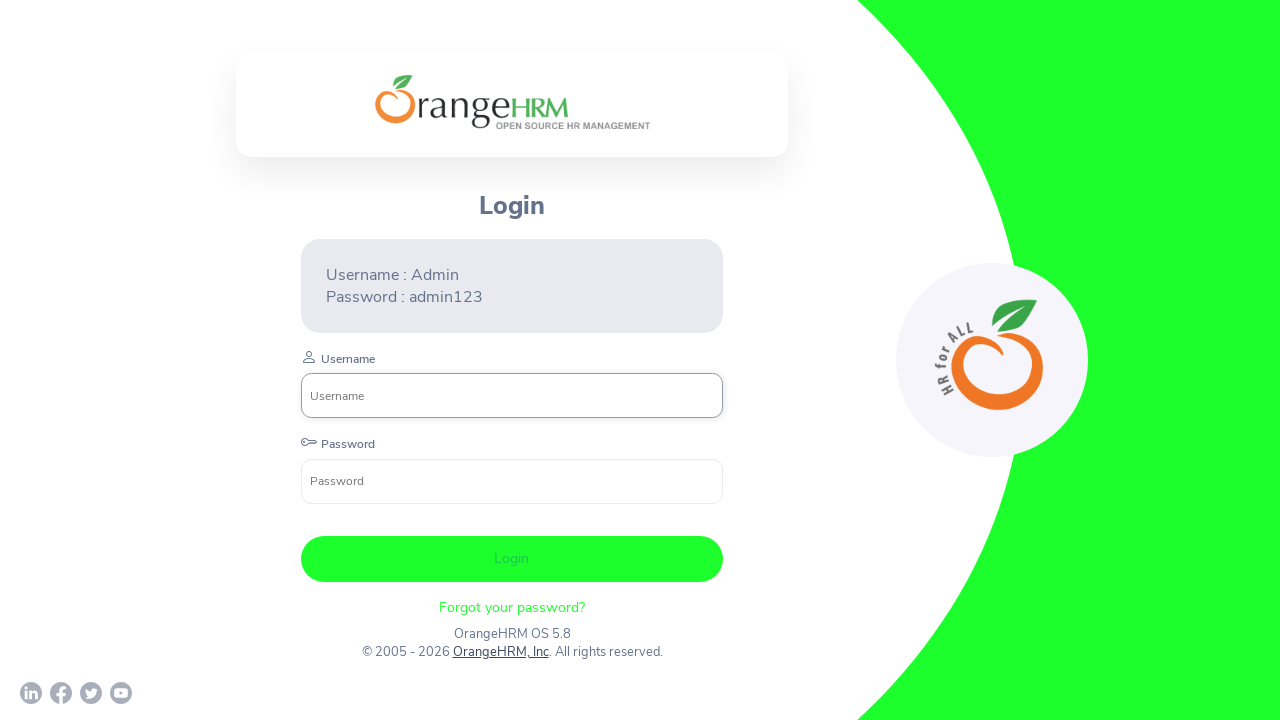